Tests dropdown selection by selecting "Option 1" from a dropdown menu and verifying the selection

Starting URL: http://the-internet.herokuapp.com/dropdown

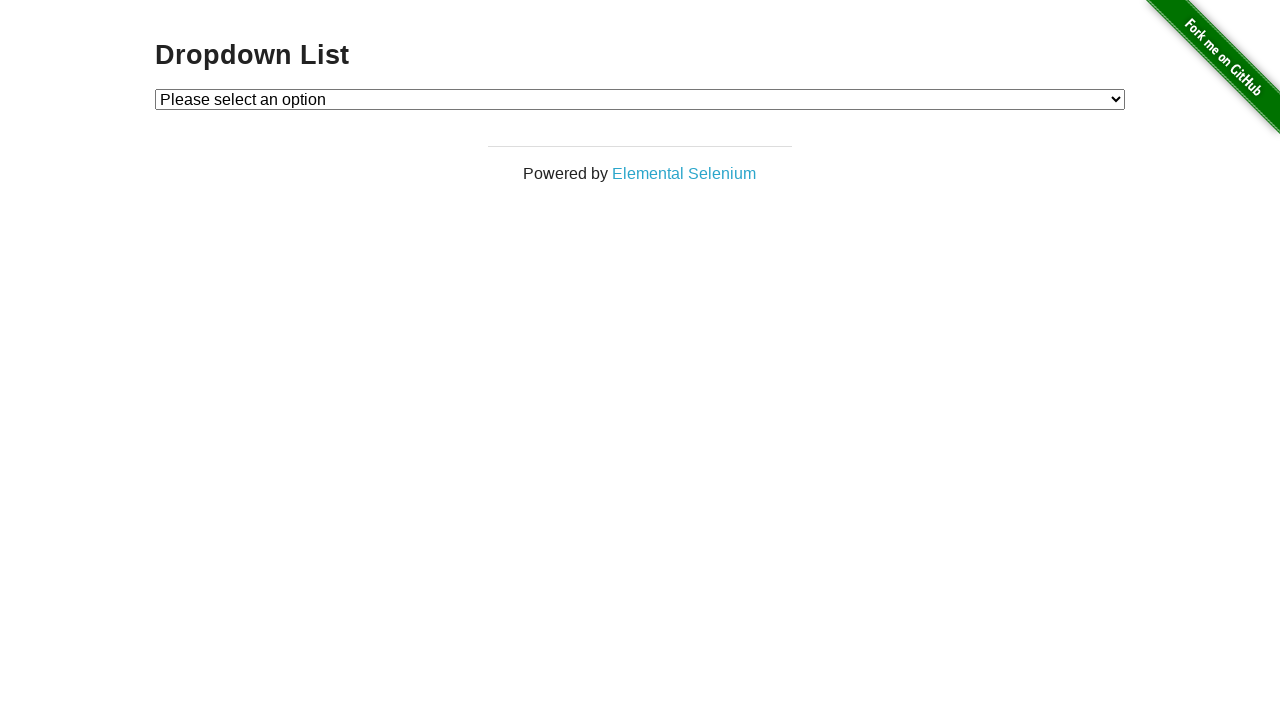

Selected 'Option 1' from the dropdown menu on #dropdown
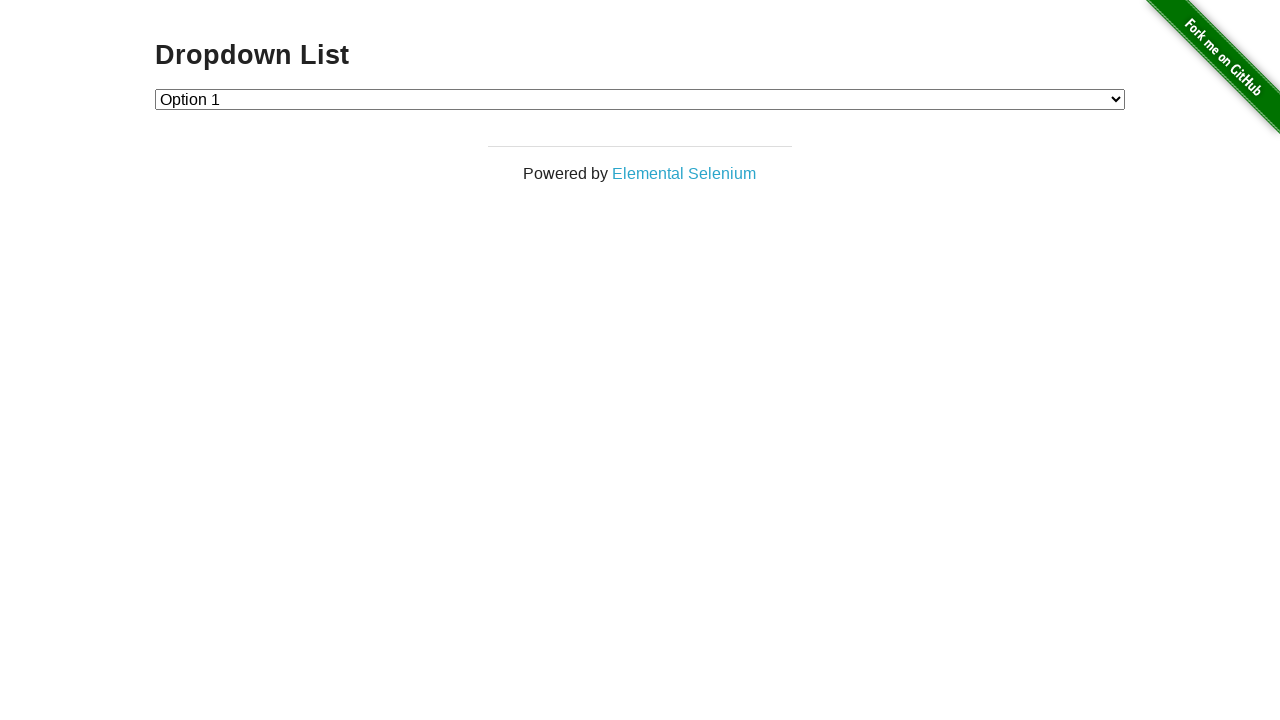

Retrieved the selected dropdown value
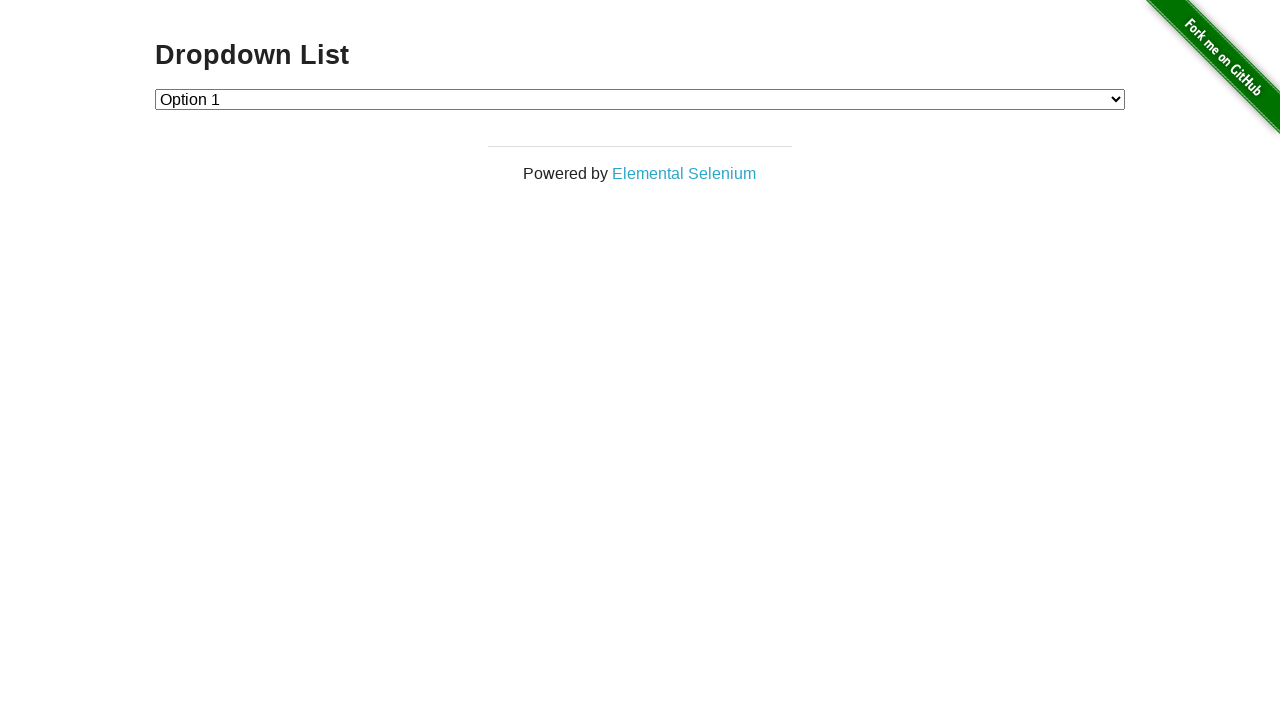

Verified that the selected option value is '1' (Option 1)
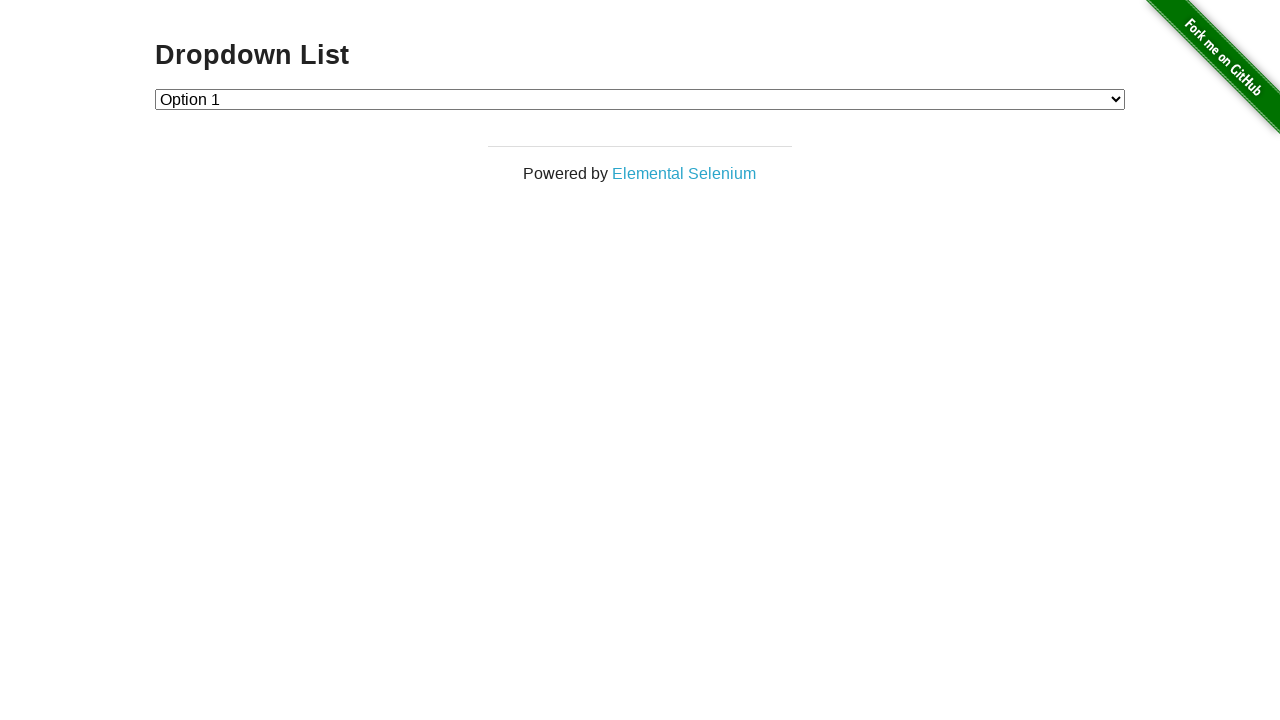

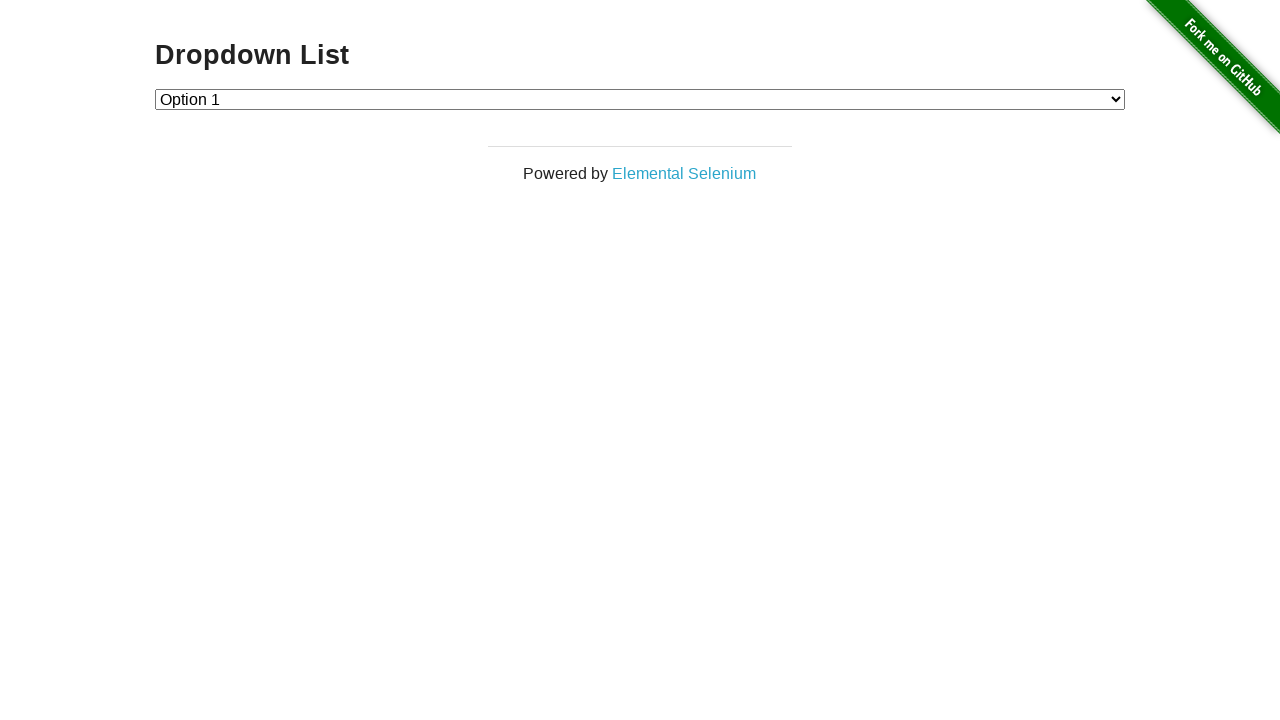